Tests dropdown functionality by clicking on a dropdown menu and selecting multiple options (option1, option2, option3) sequentially to verify dropdown interaction works correctly.

Starting URL: https://rahulshettyacademy.com/AutomationPractice/

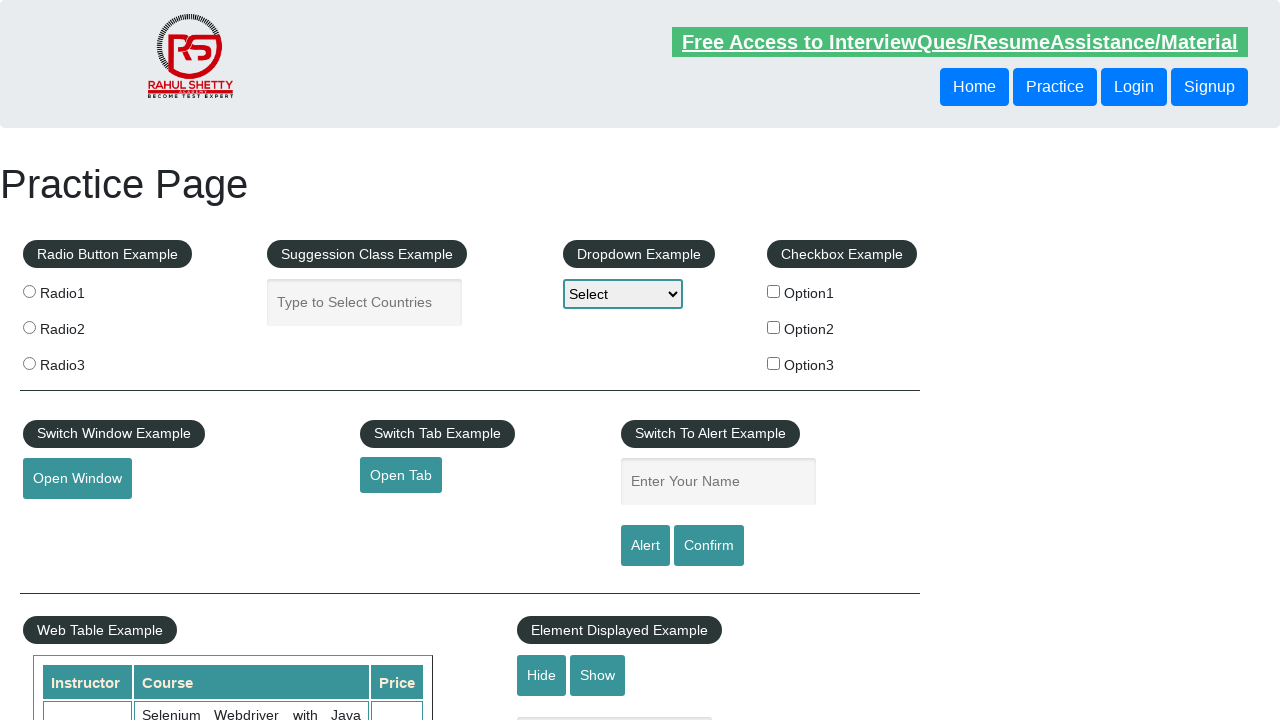

Clicked on dropdown menu to open it at (623, 294) on select#dropdown-class-example
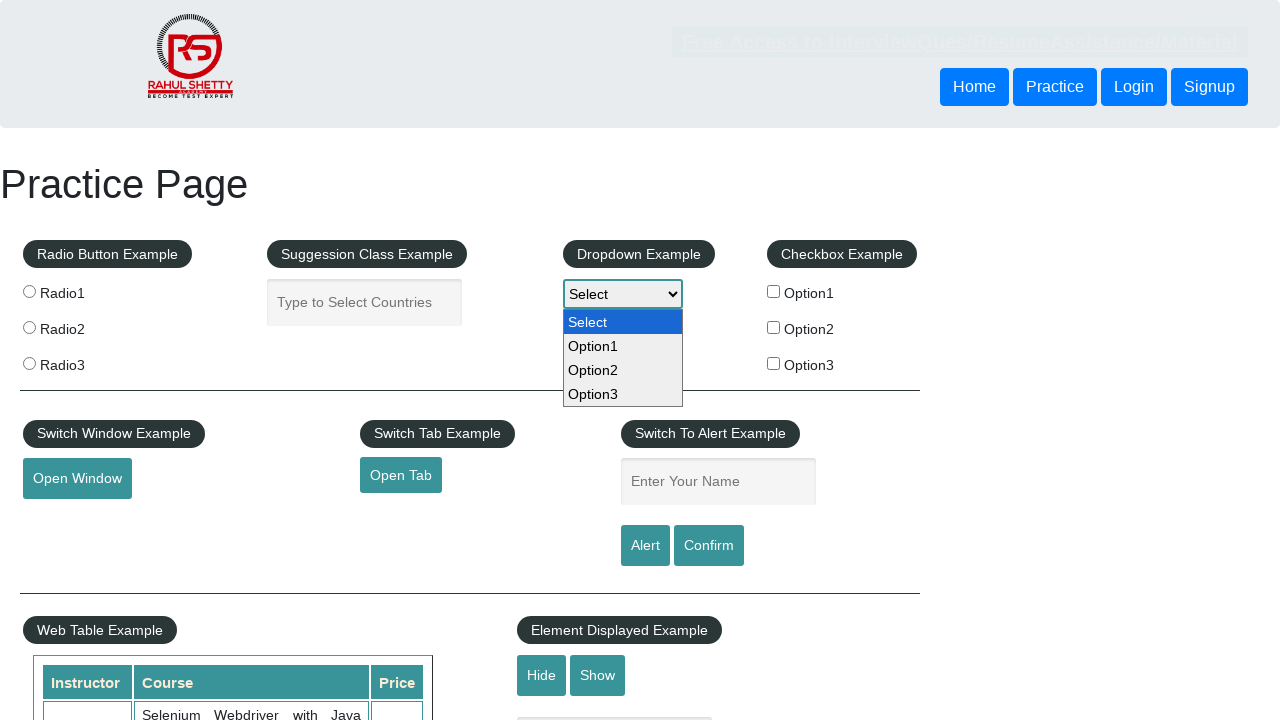

Selected option1 from dropdown on select#dropdown-class-example
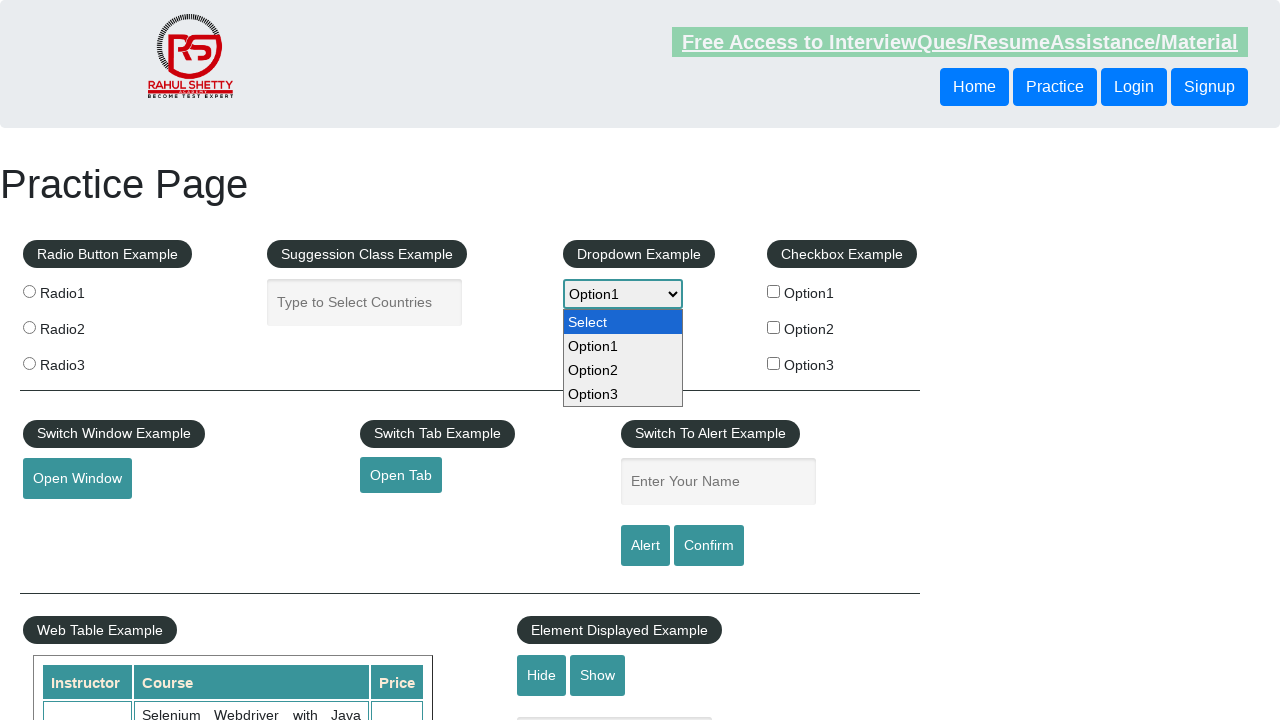

Selected option2 from dropdown on select#dropdown-class-example
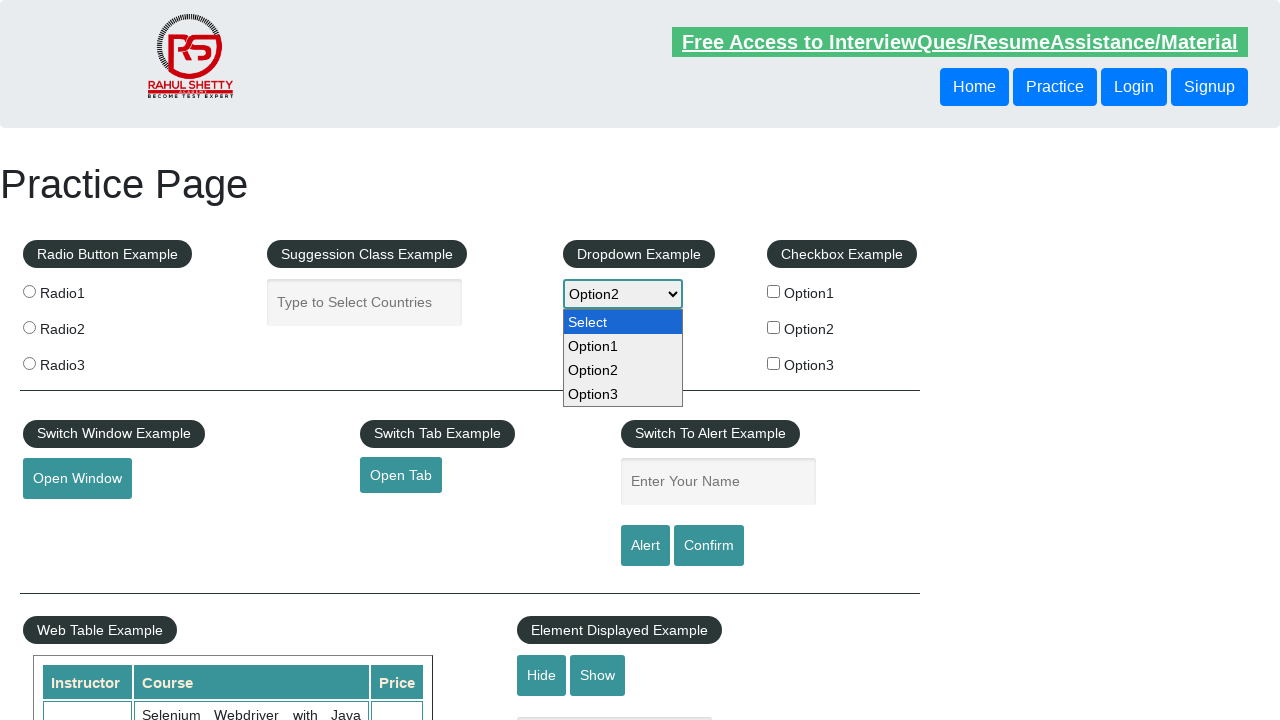

Selected option3 from dropdown on select#dropdown-class-example
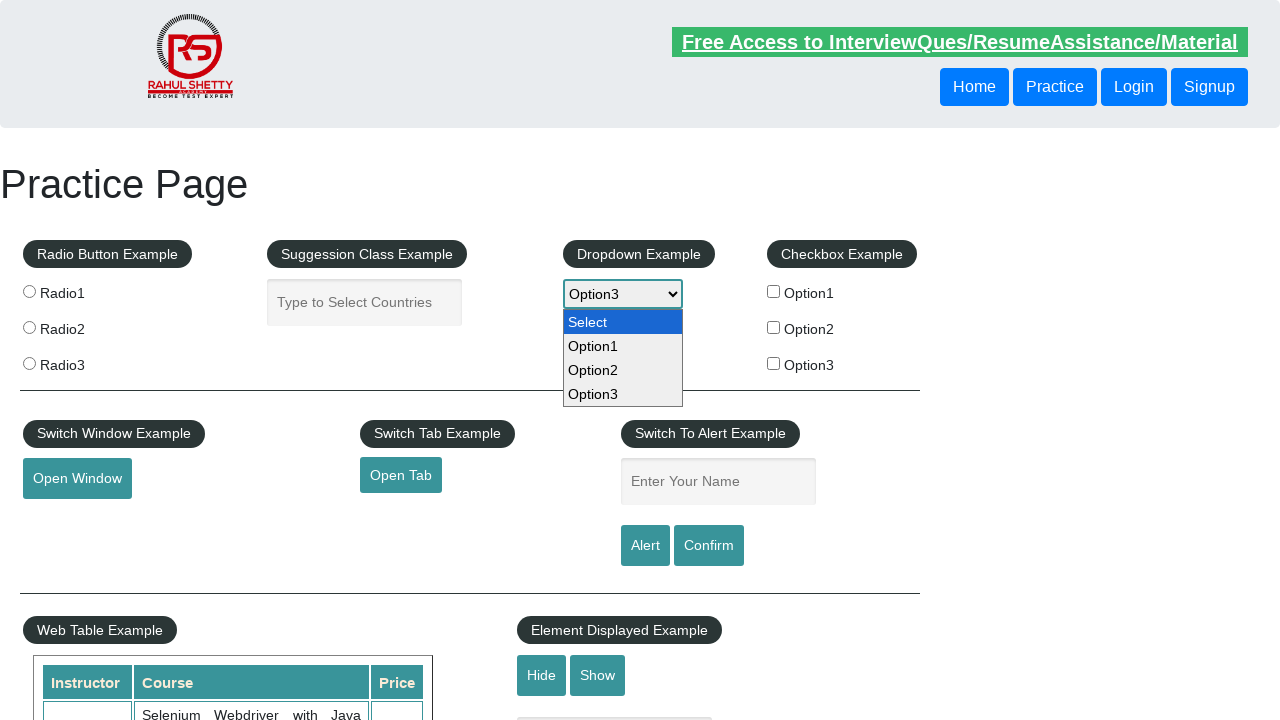

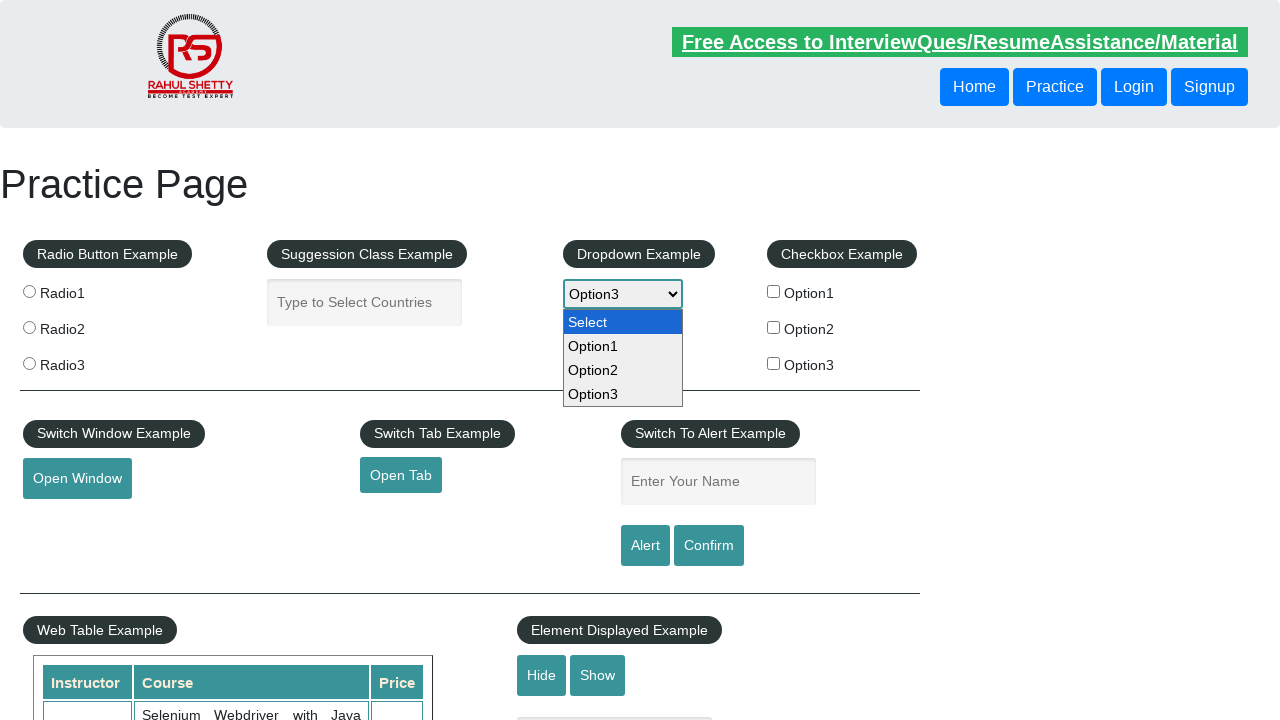